Tests static dropdown functionality by selecting options using different methods: by index, by visible text, and by value

Starting URL: https://rahulshettyacademy.com/dropdownsPractise/

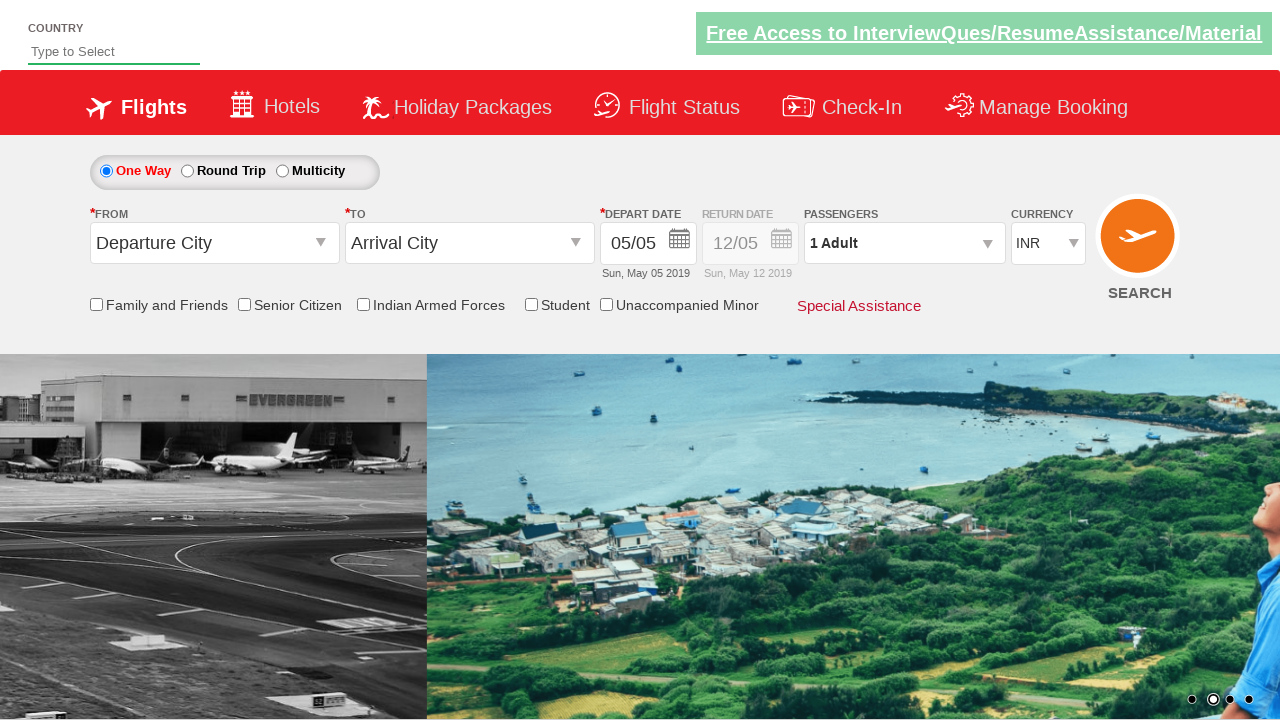

Selected 4th option (index 3) from currency dropdown on #ctl00_mainContent_DropDownListCurrency
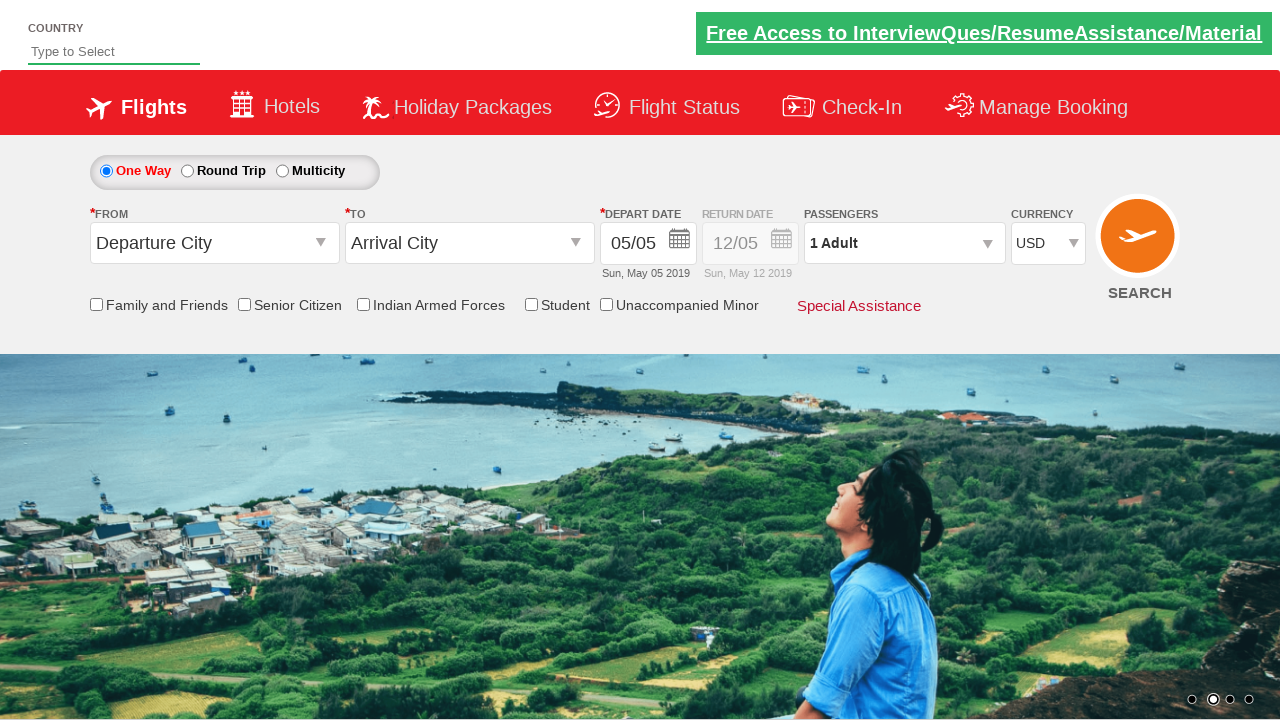

Selected AED currency by visible text on #ctl00_mainContent_DropDownListCurrency
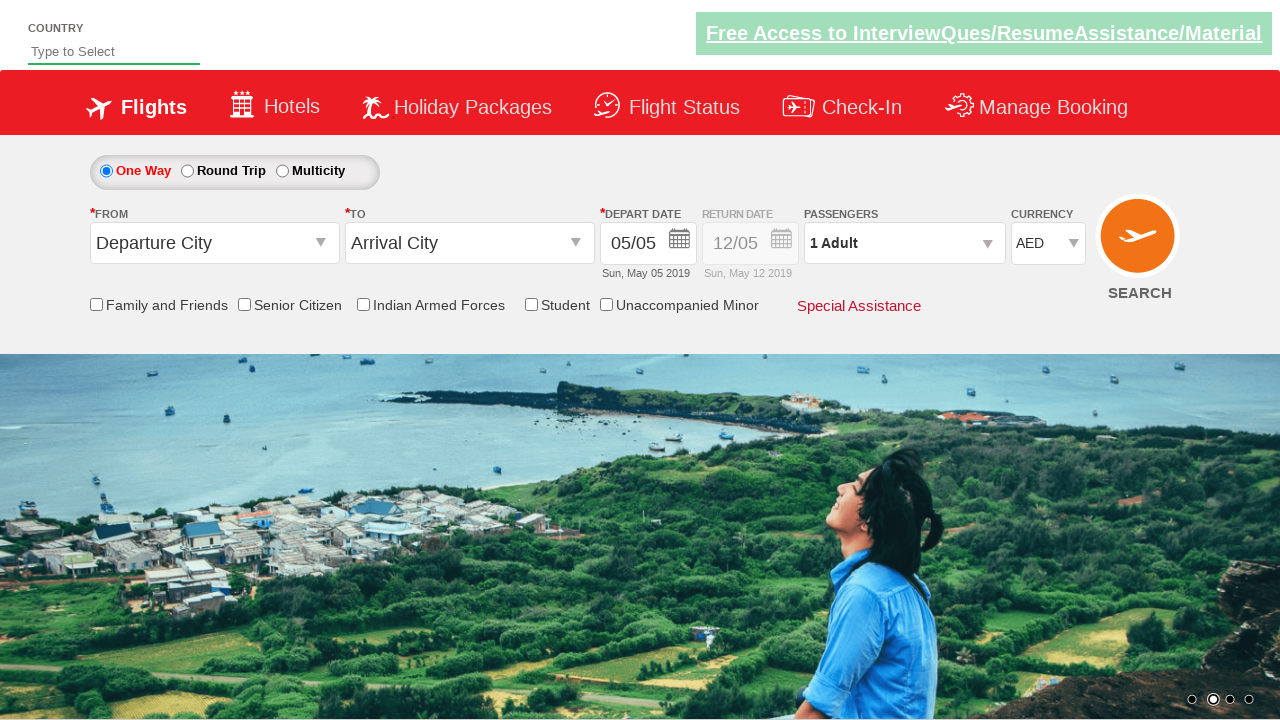

Selected INR currency by value on #ctl00_mainContent_DropDownListCurrency
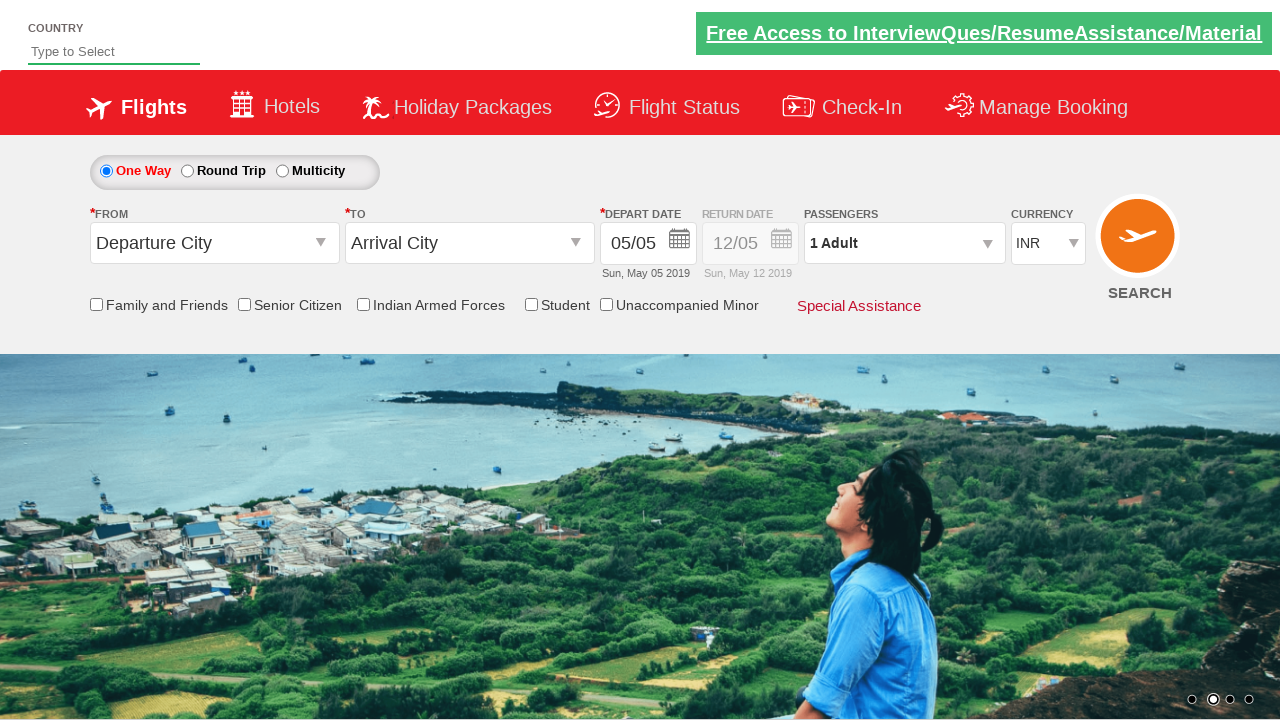

Retrieved all dropdown options - found 4 total options
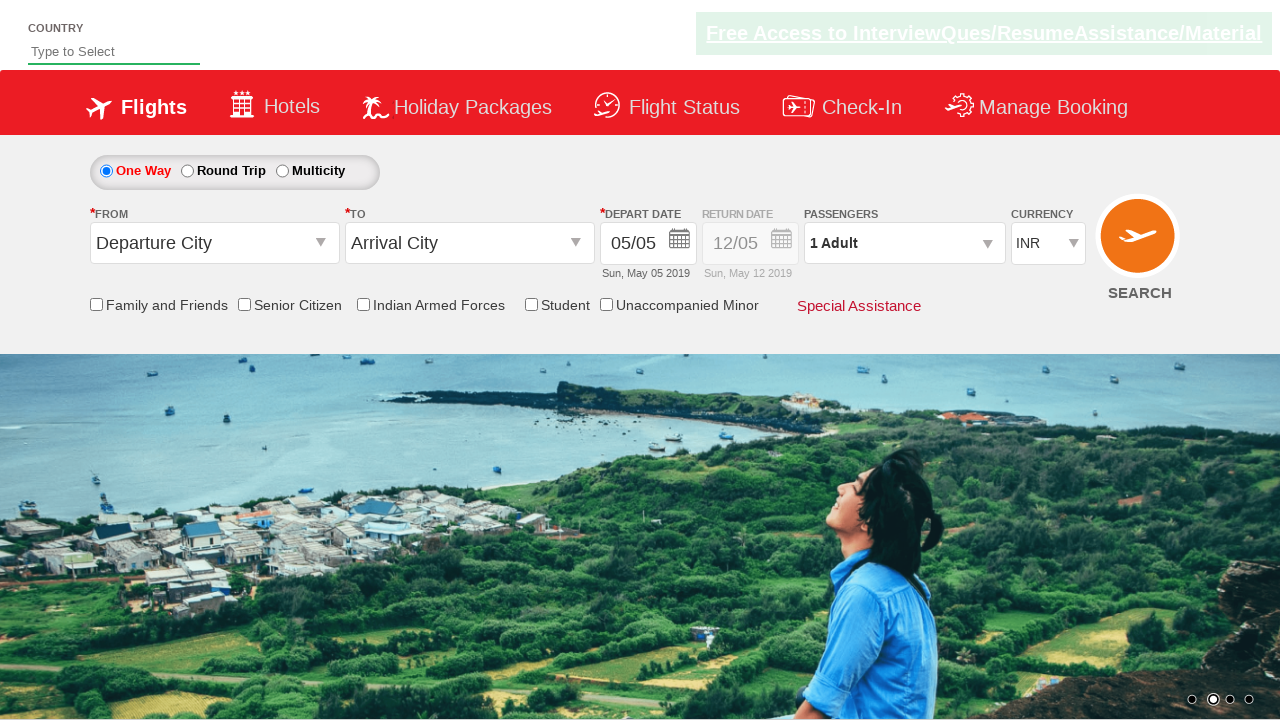

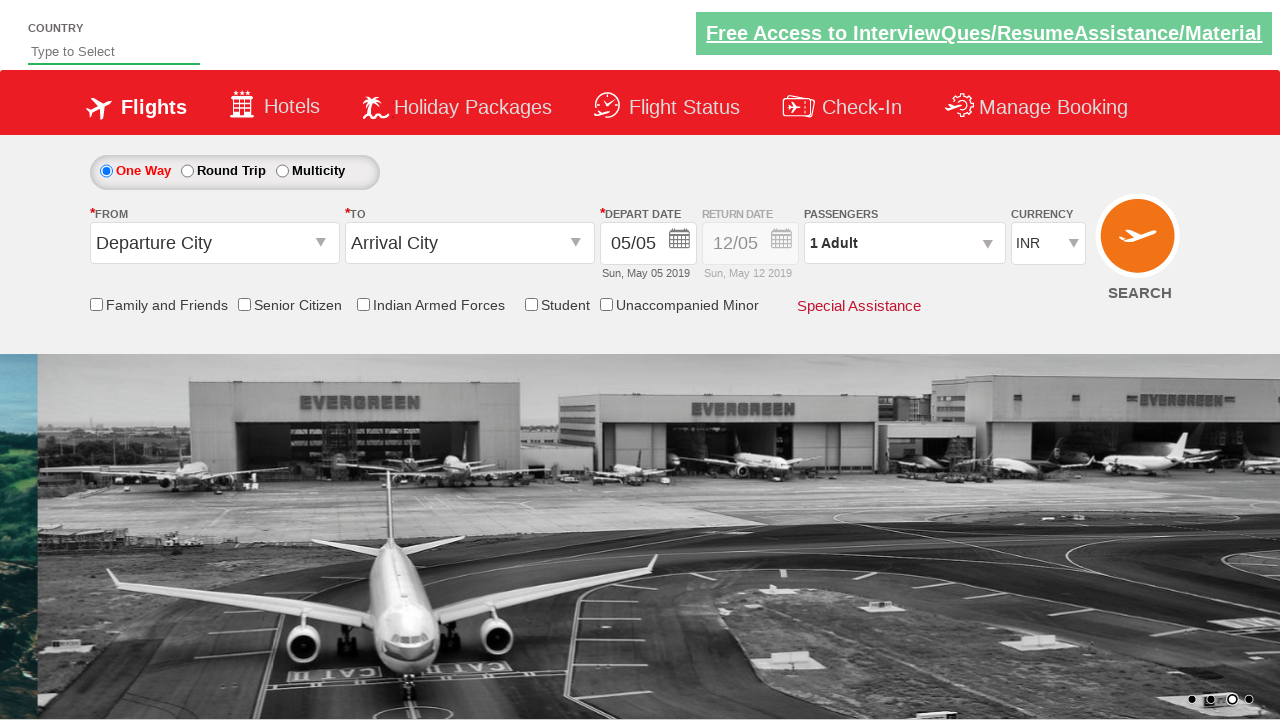